Tests file download functionality by navigating to the Selenium downloads page and clicking the Java client download link

Starting URL: https://www.selenium.dev/downloads/

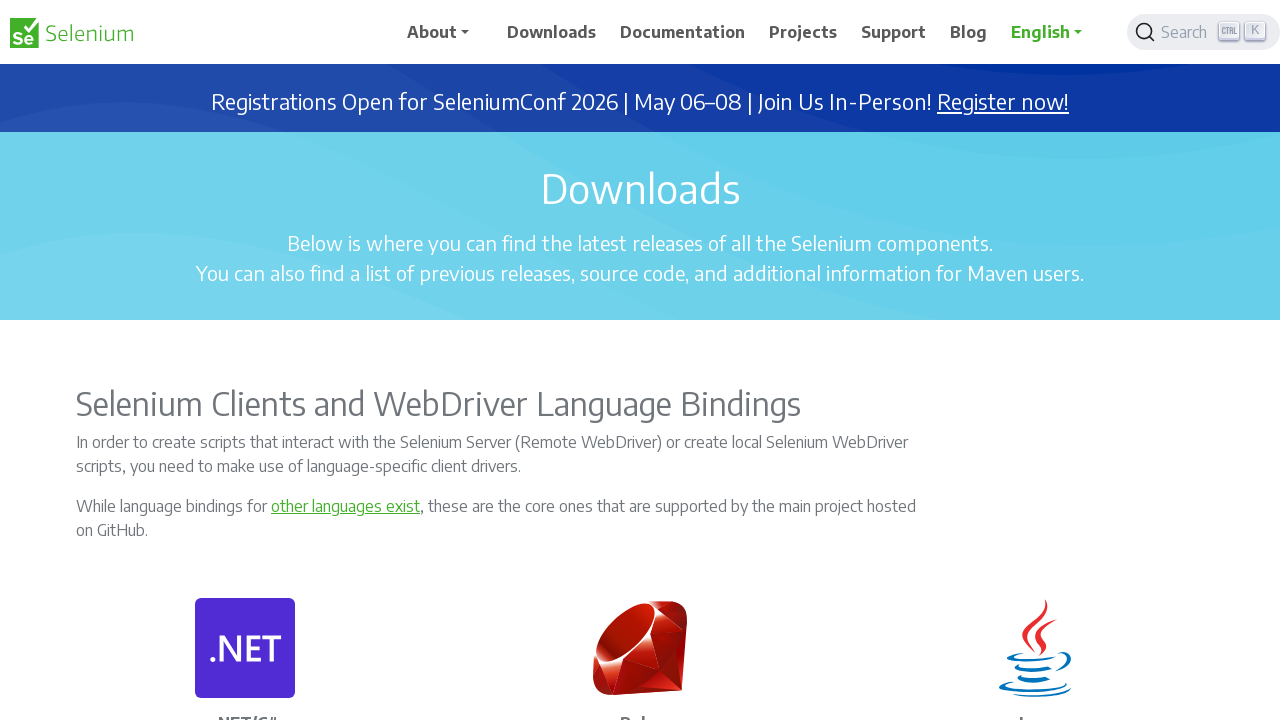

Waited for downloads page to load (domcontentloaded)
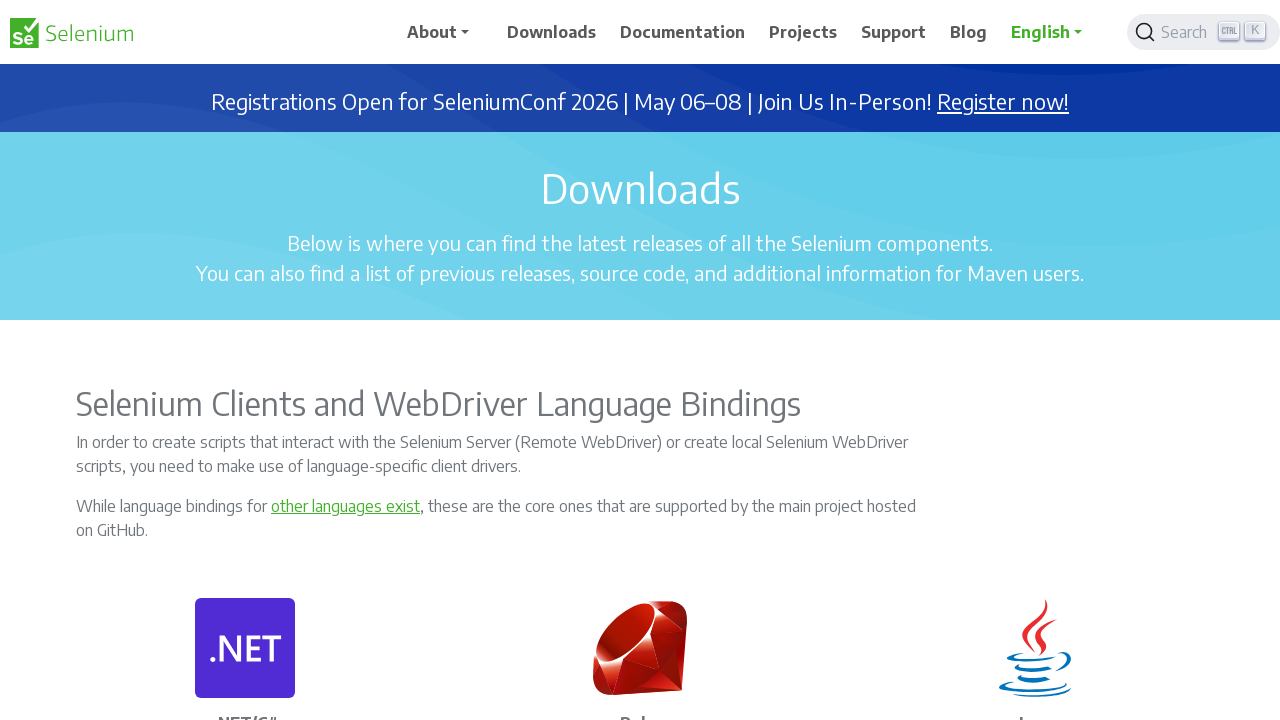

Clicked Java client download link at (1060, 360) on a[href*='selenium-java']
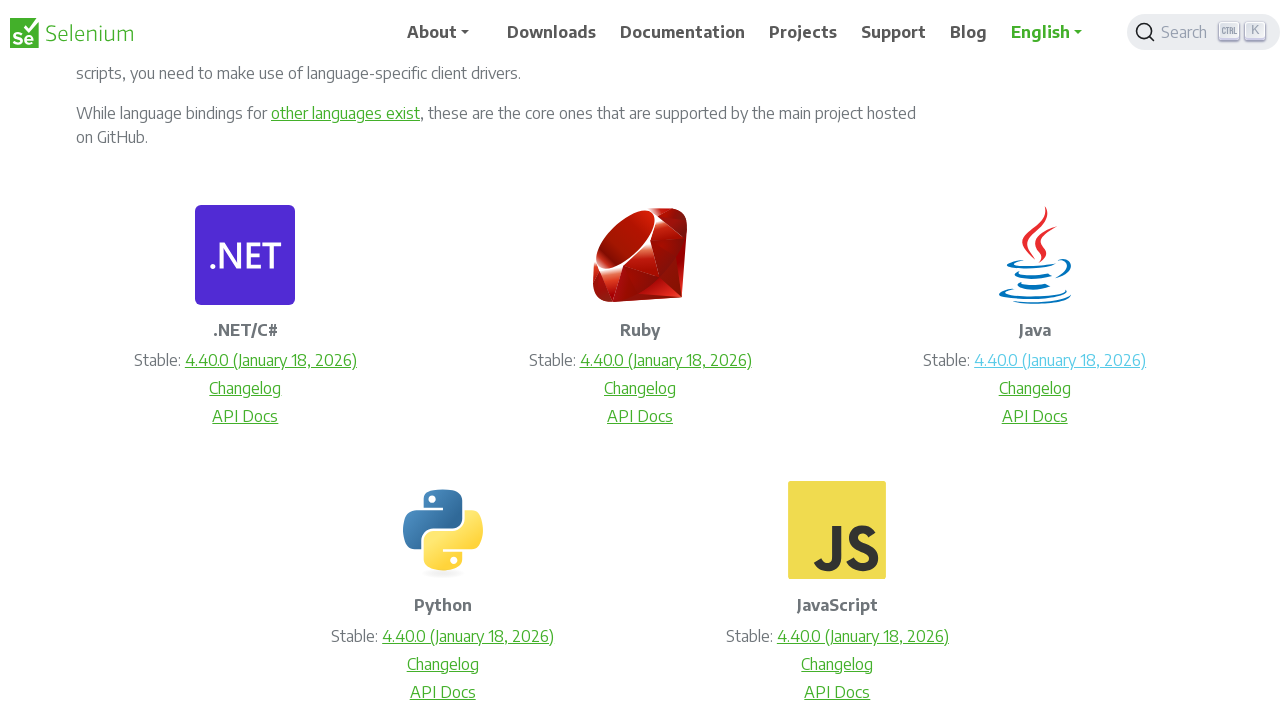

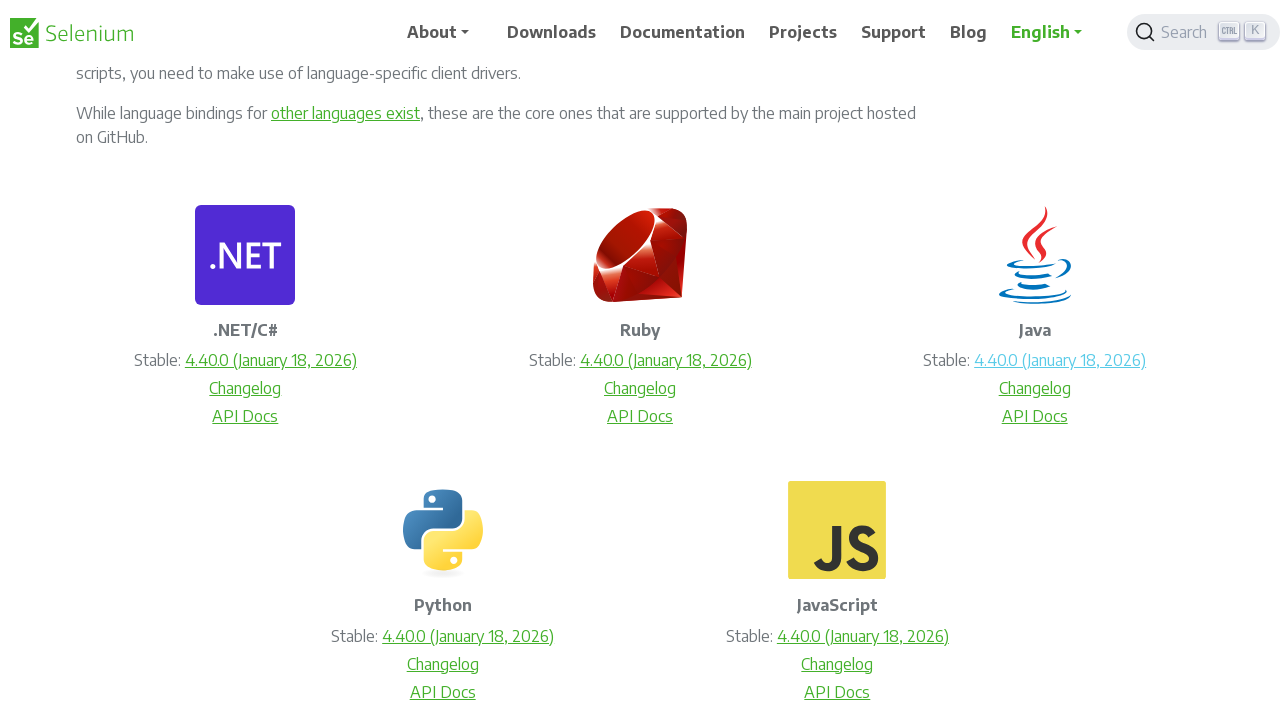